Tests handling a JavaScript confirm dialog by accepting it, then dismissing it, and verifying the result messages for each action

Starting URL: https://the-internet.herokuapp.com/javascript_alerts

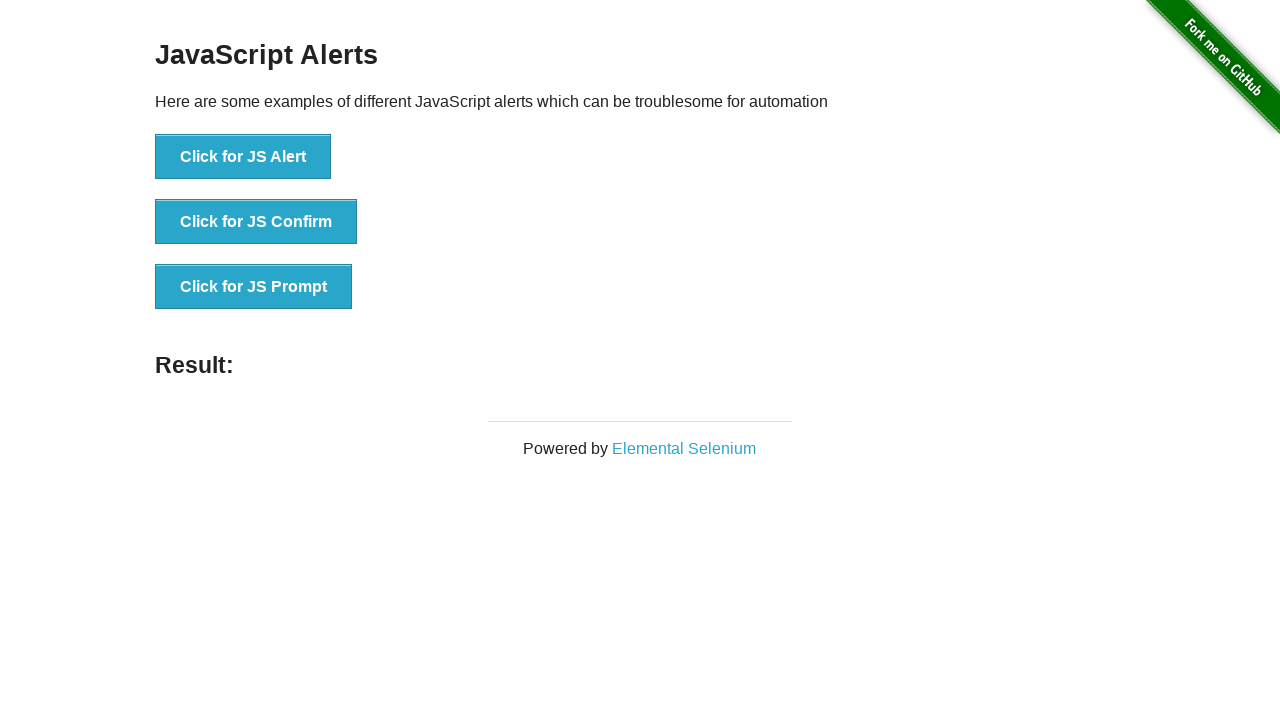

Set up dialog handler to accept confirm dialog
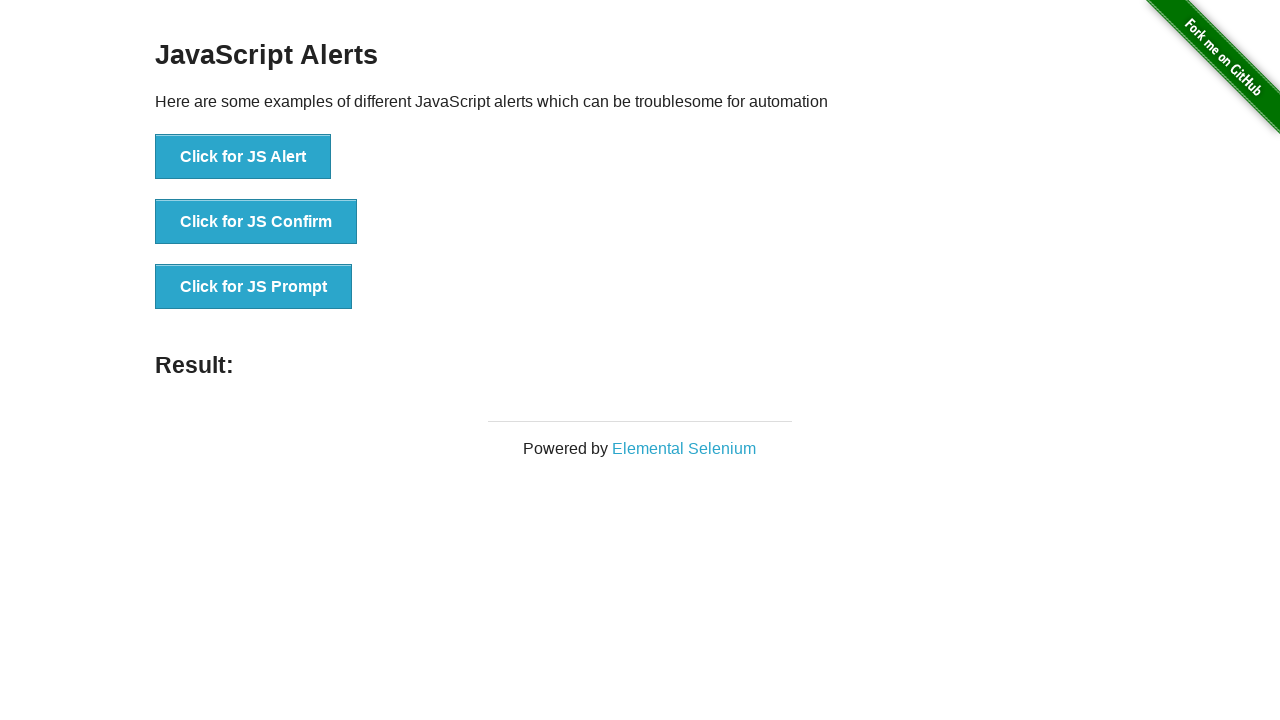

Clicked 'Click for JS Confirm' button to trigger confirm dialog at (256, 222) on xpath=//button[contains(text(), 'Click for JS Confirm')]
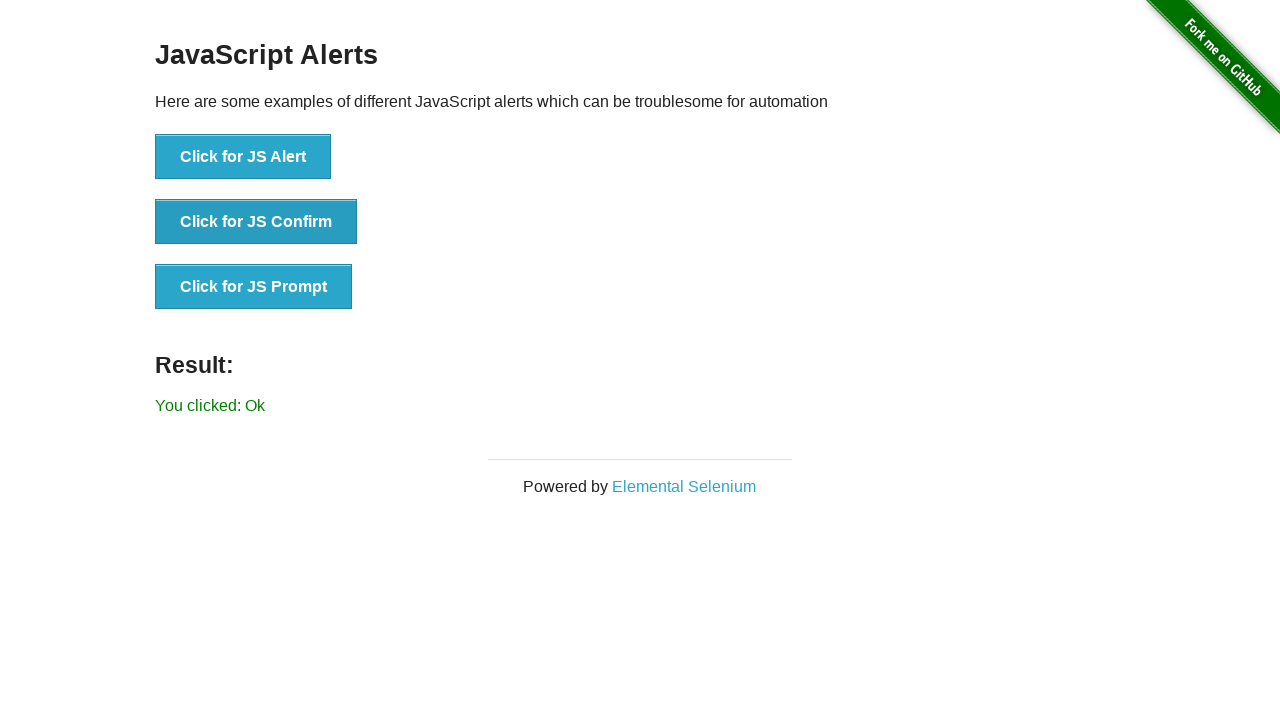

Confirmed dialog was accepted - result shows 'You clicked: Ok'
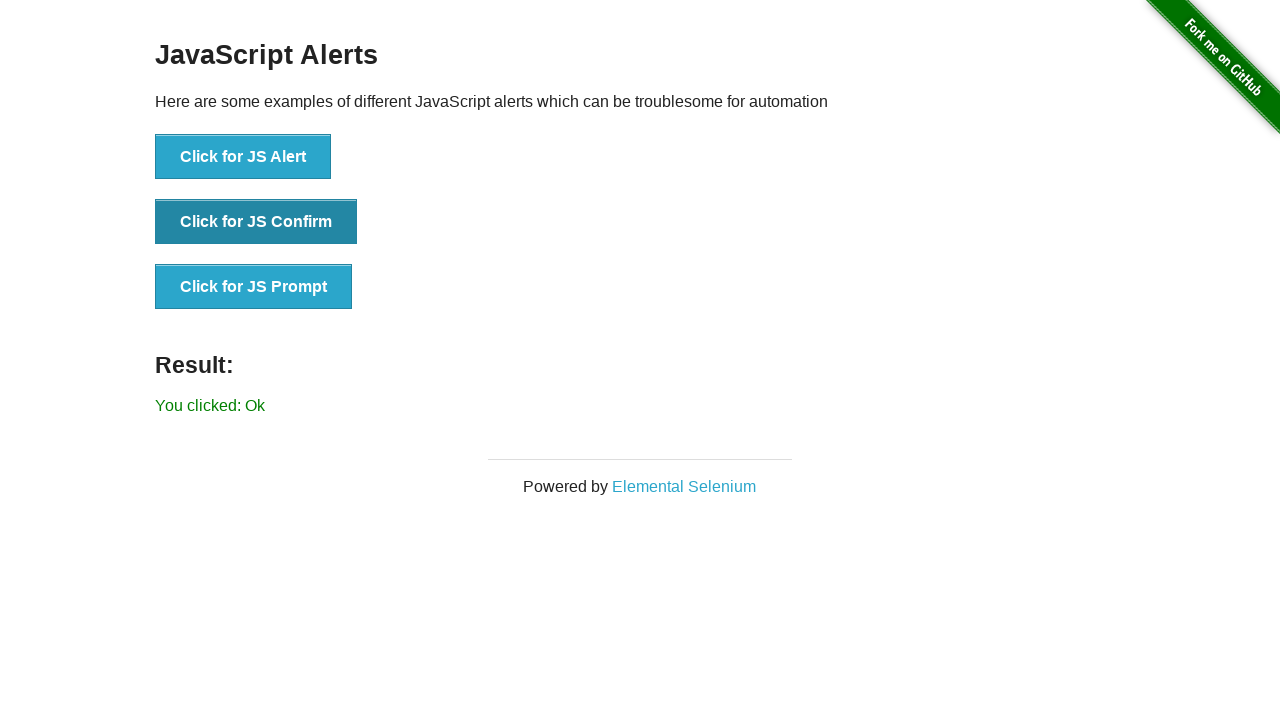

Set up dialog handler to dismiss confirm dialog
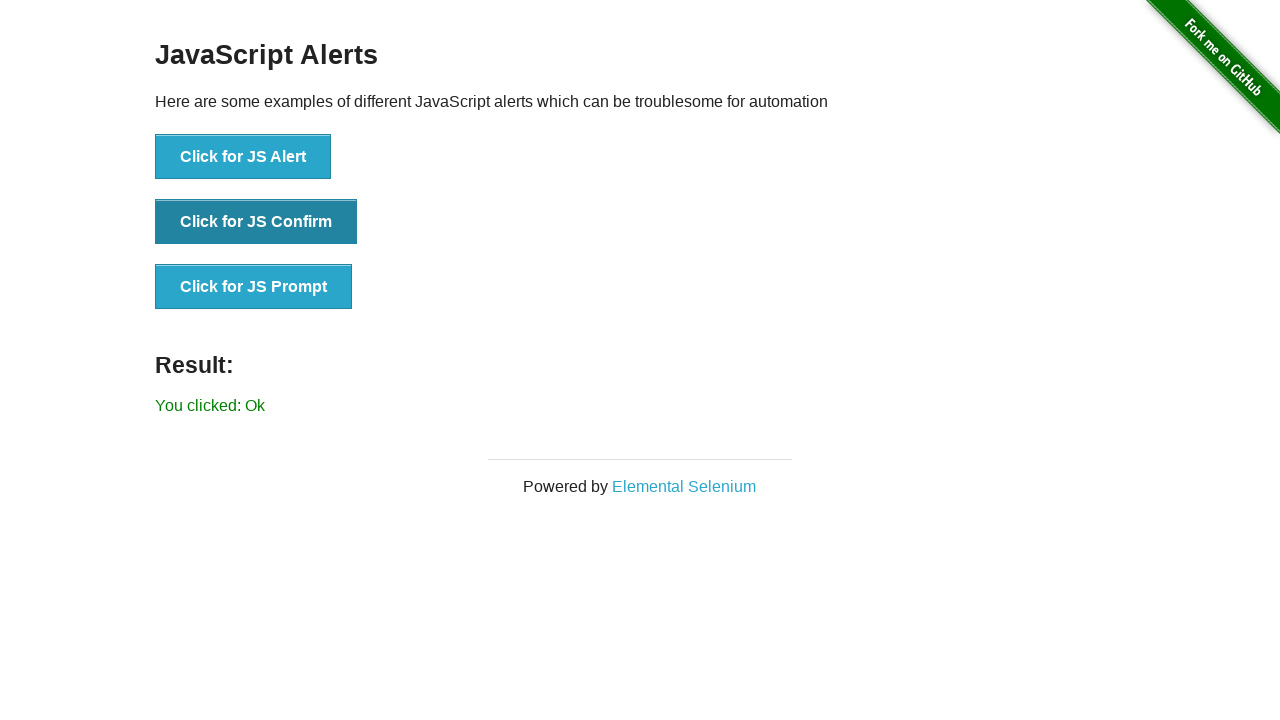

Clicked 'Click for JS Confirm' button to trigger confirm dialog again at (256, 222) on xpath=//button[contains(text(), 'Click for JS Confirm')]
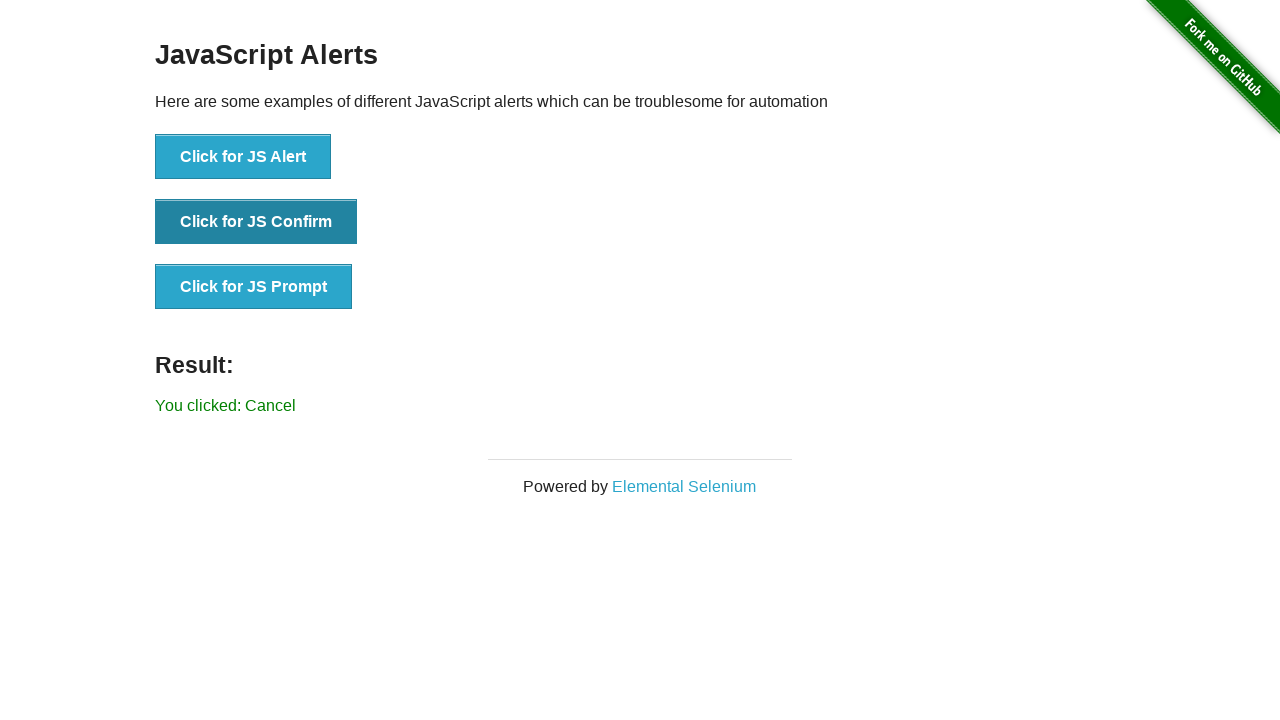

Confirmed dialog was dismissed - result shows 'You clicked: Cancel'
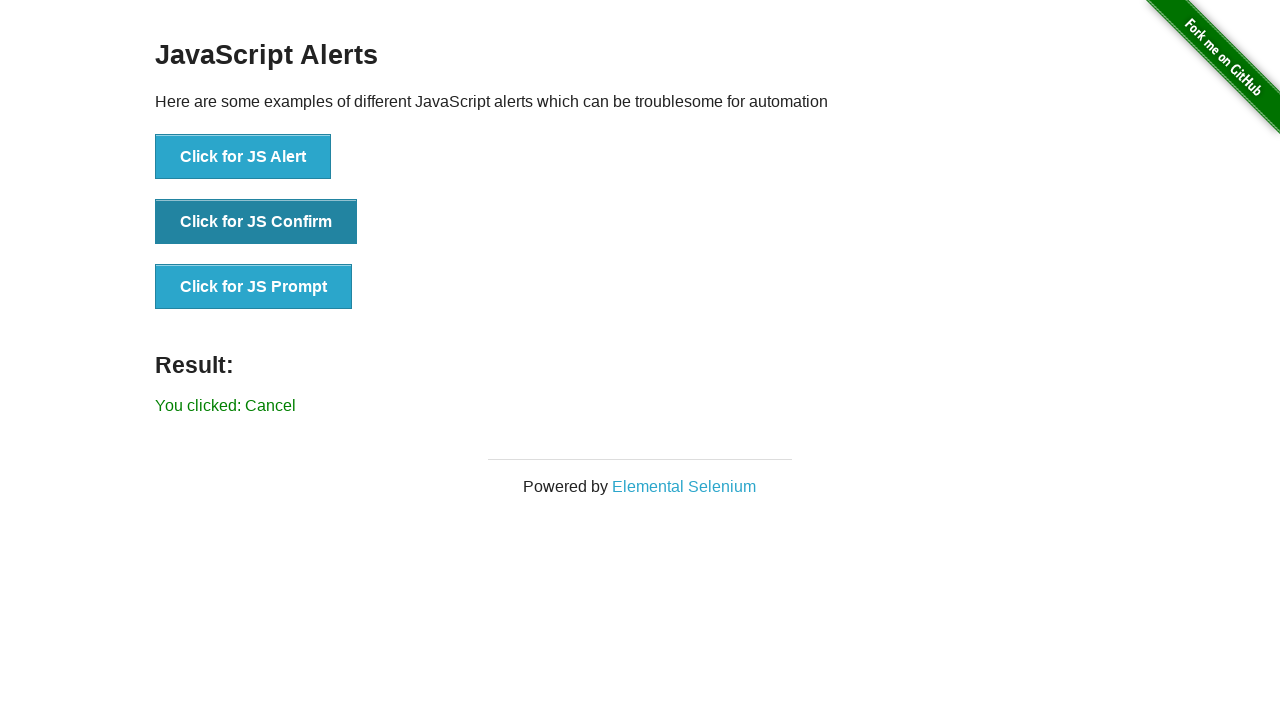

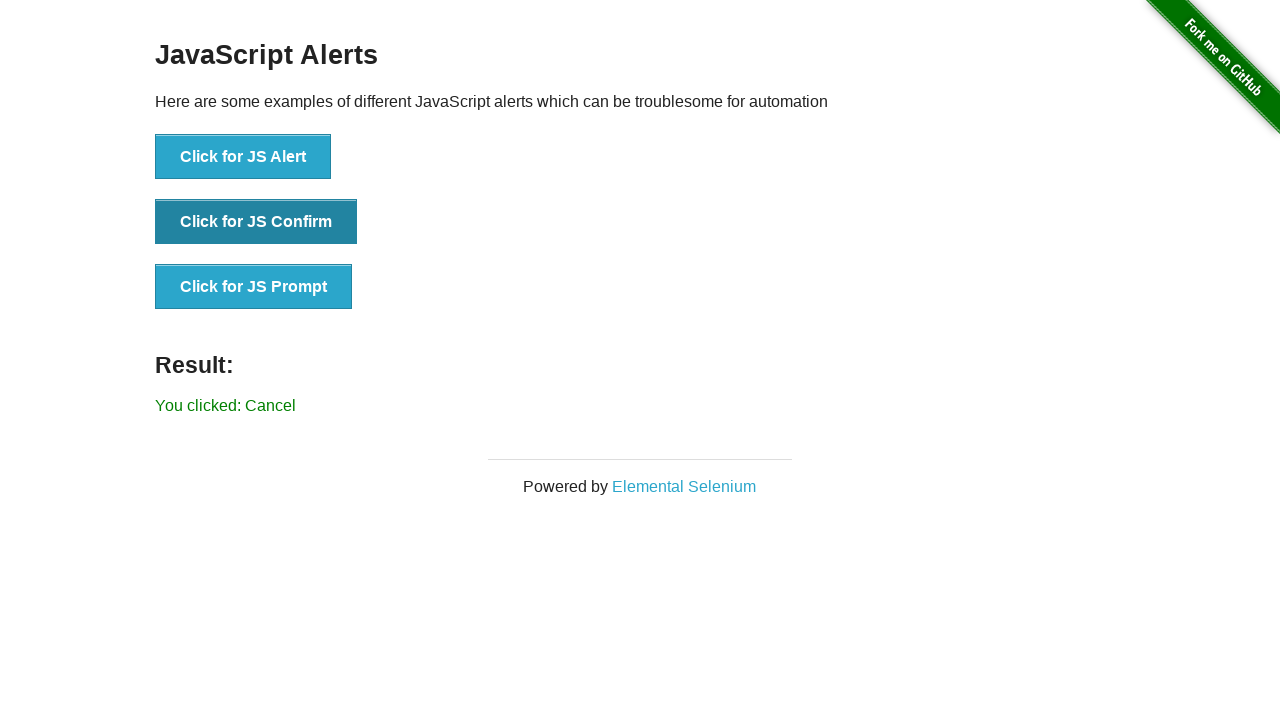